Navigates to the OrangeHRM demo site and verifies the page loads successfully by checking the page title is accessible.

Starting URL: https://opensource-demo.orangehrmlive.com/

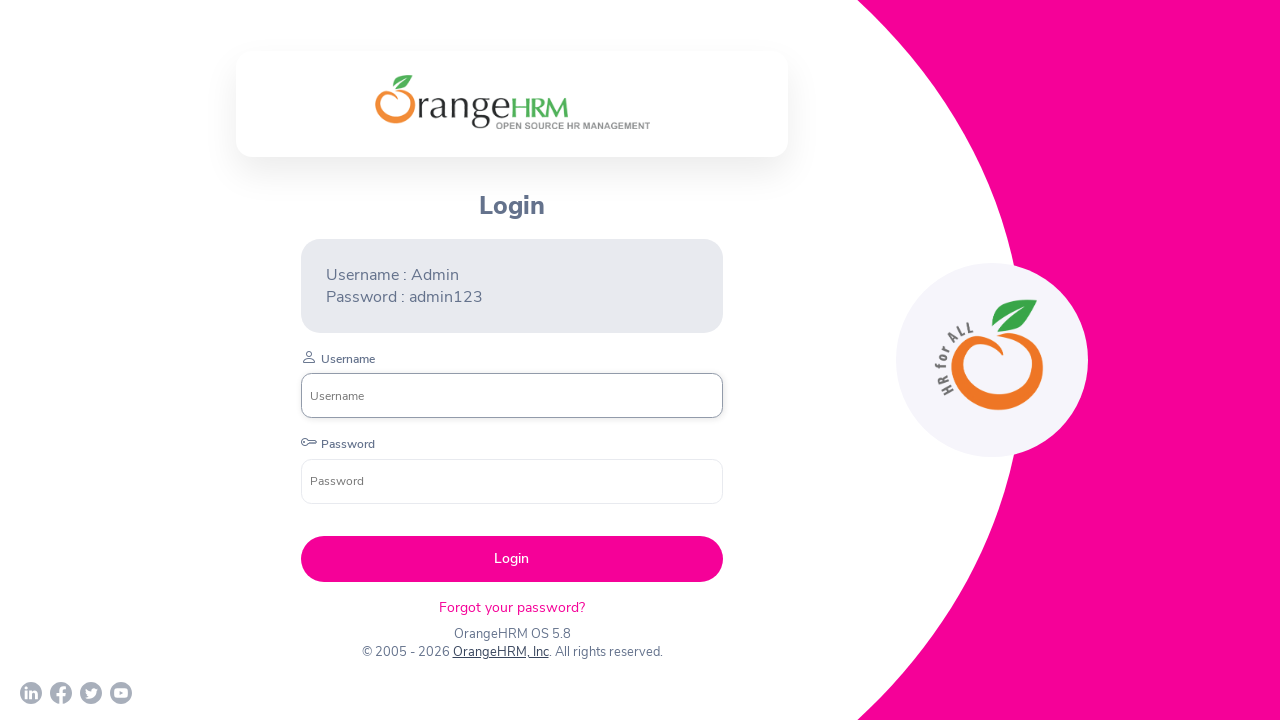

Navigated to OrangeHRM demo site
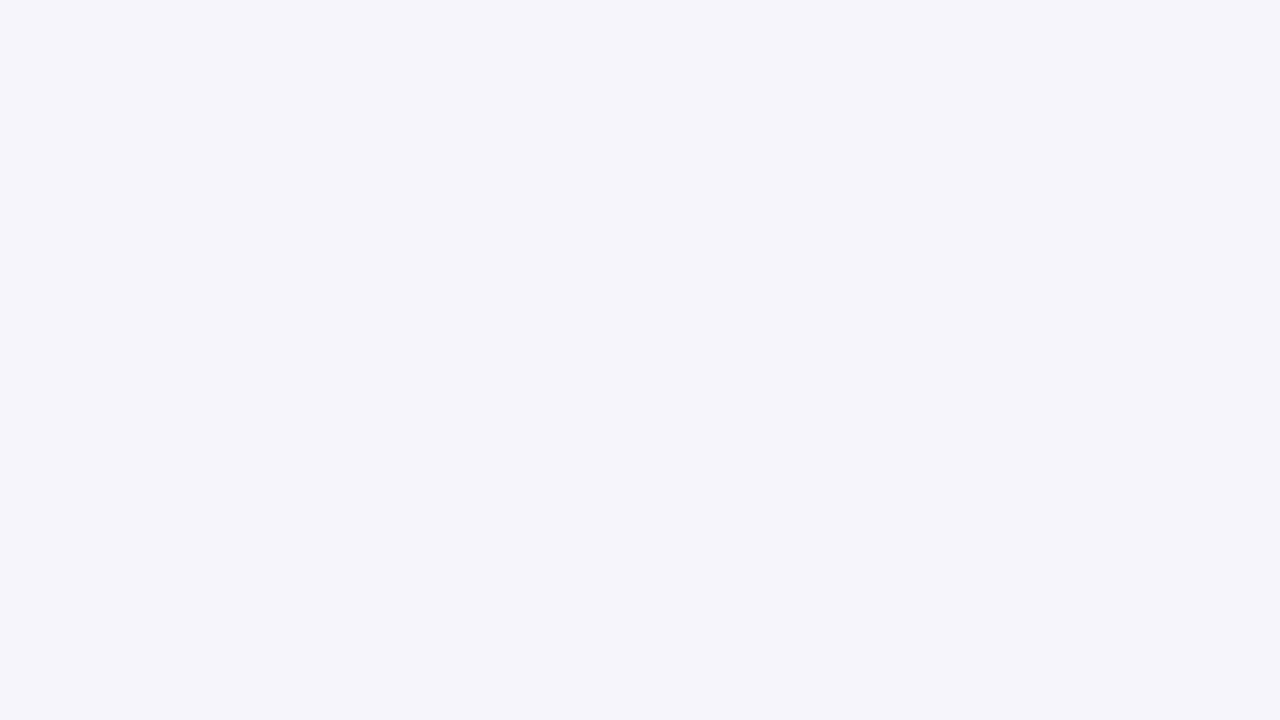

Page fully loaded (DOM content loaded)
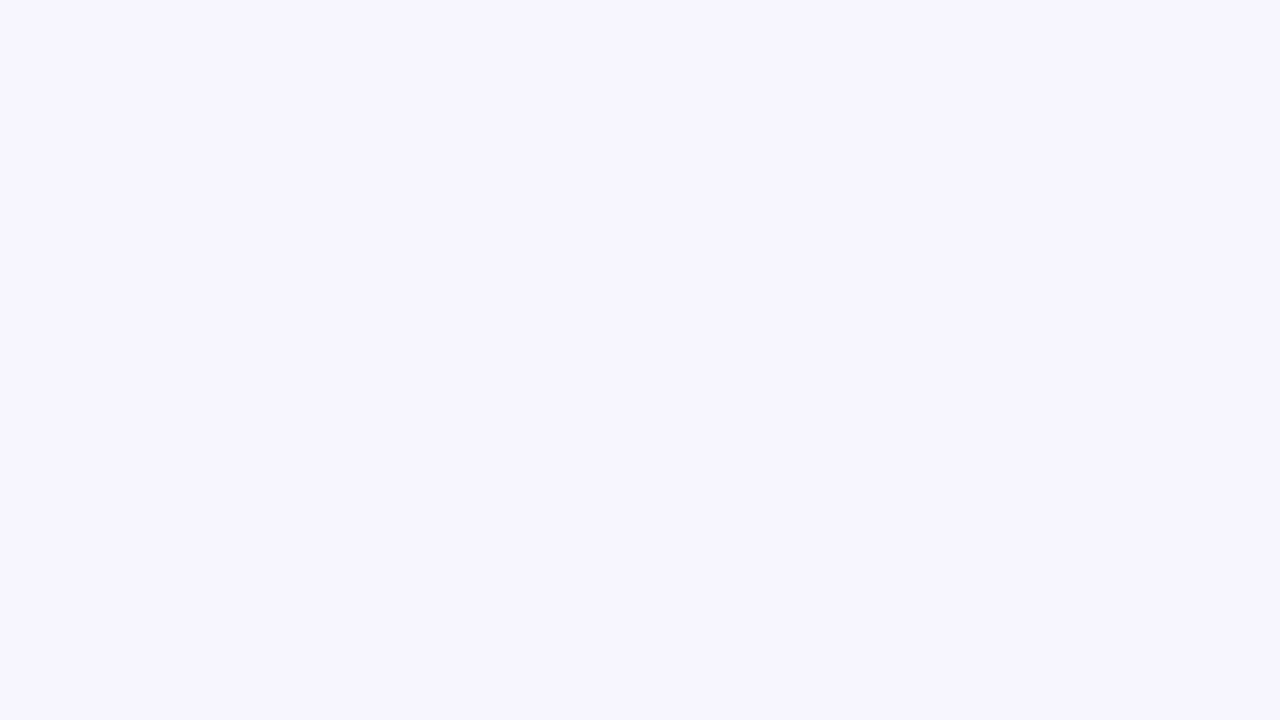

Retrieved page title
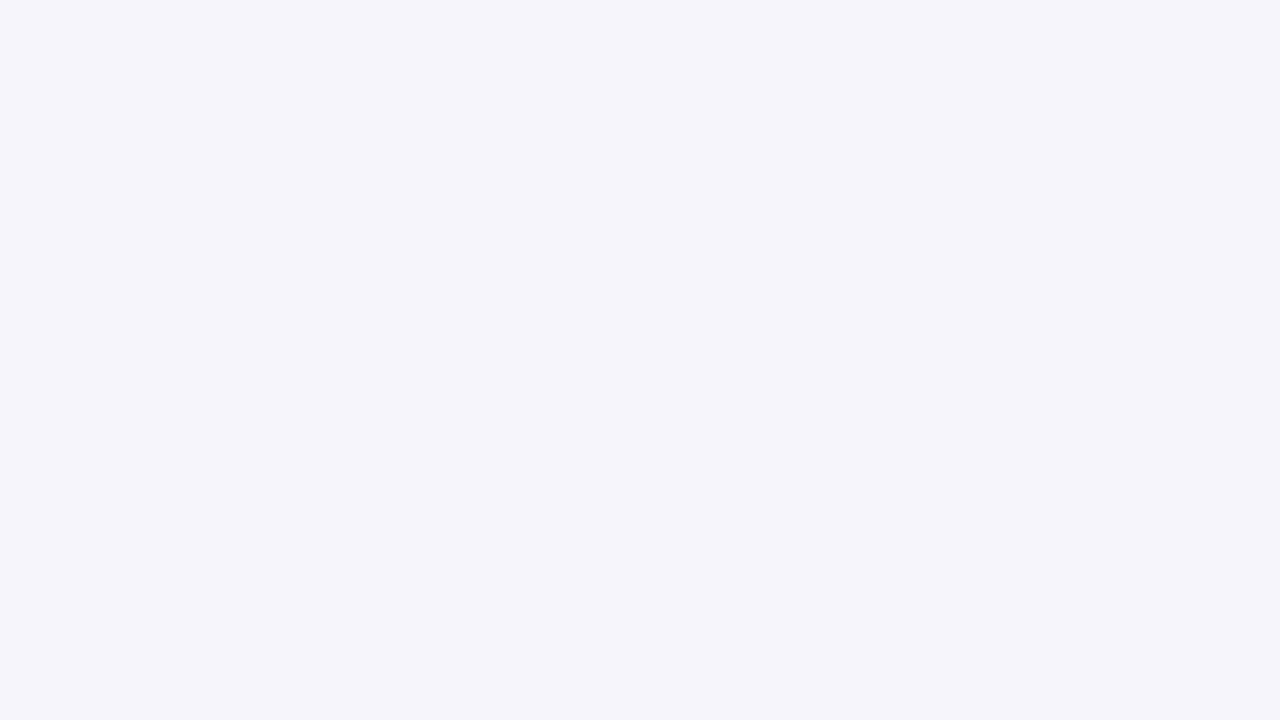

Verified page title is accessible and not empty
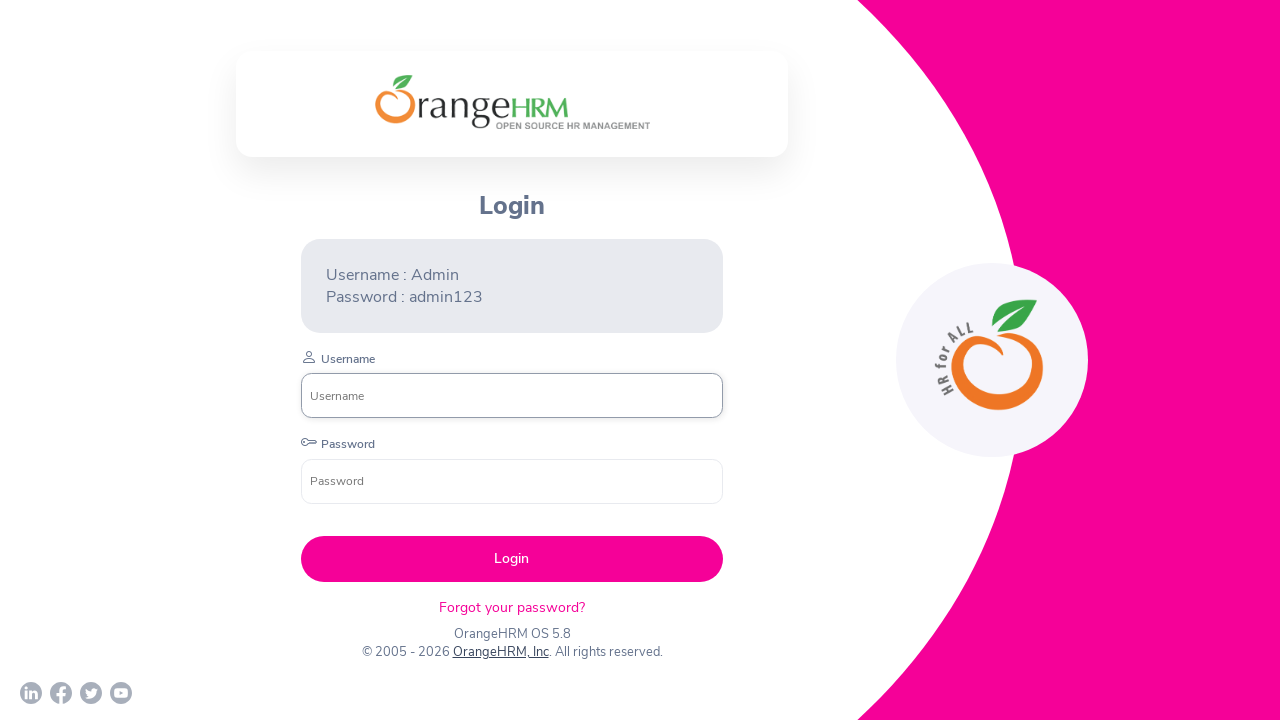

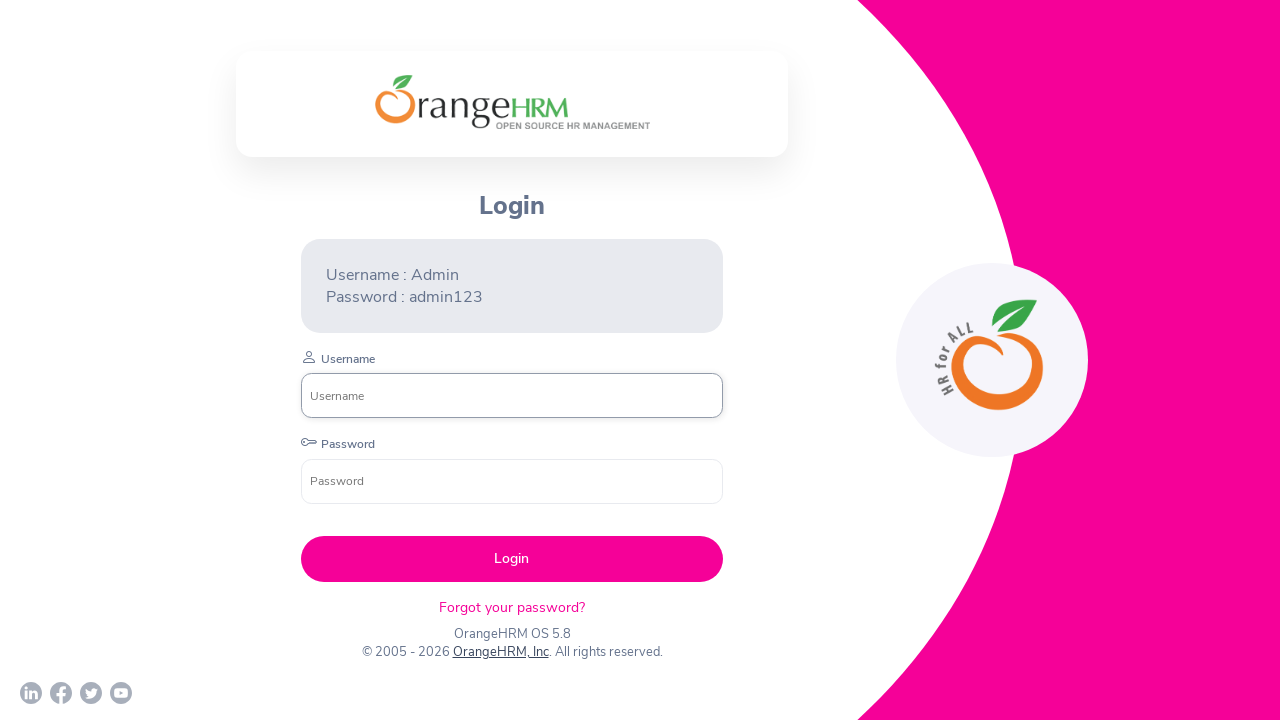